Tests the add/remove elements functionality by clicking the "Add Element" button, verifying the "Delete" button appears, clicking it, and verifying it's removed from the page.

Starting URL: https://practice.cydeo.com/add_remove_elements/

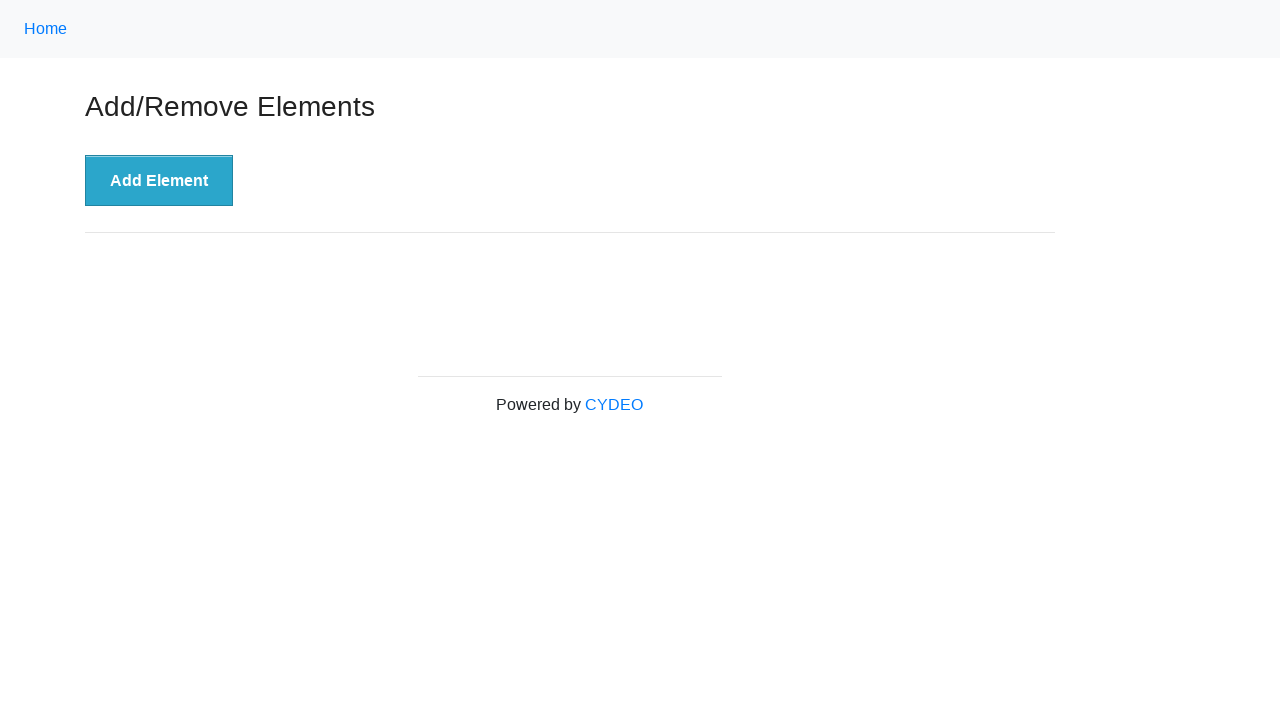

Clicked 'Add Element' button at (159, 181) on xpath=//button[text()='Add Element']
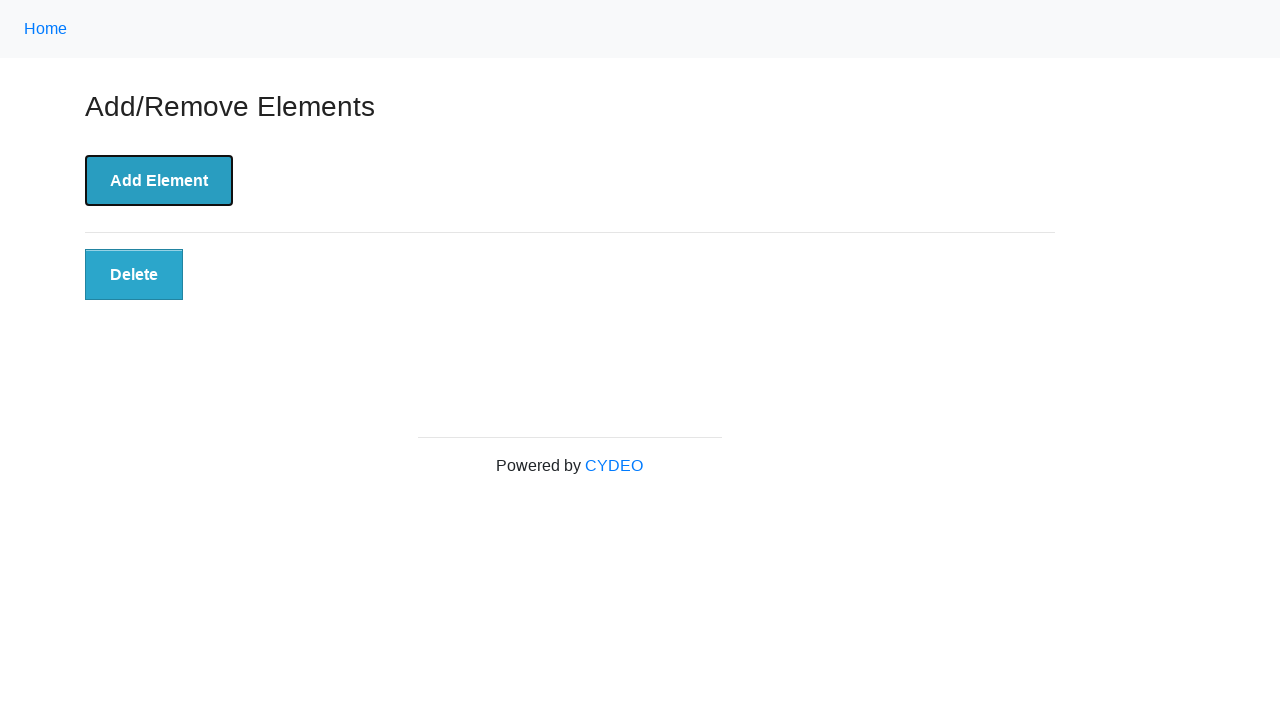

Delete button appeared on page
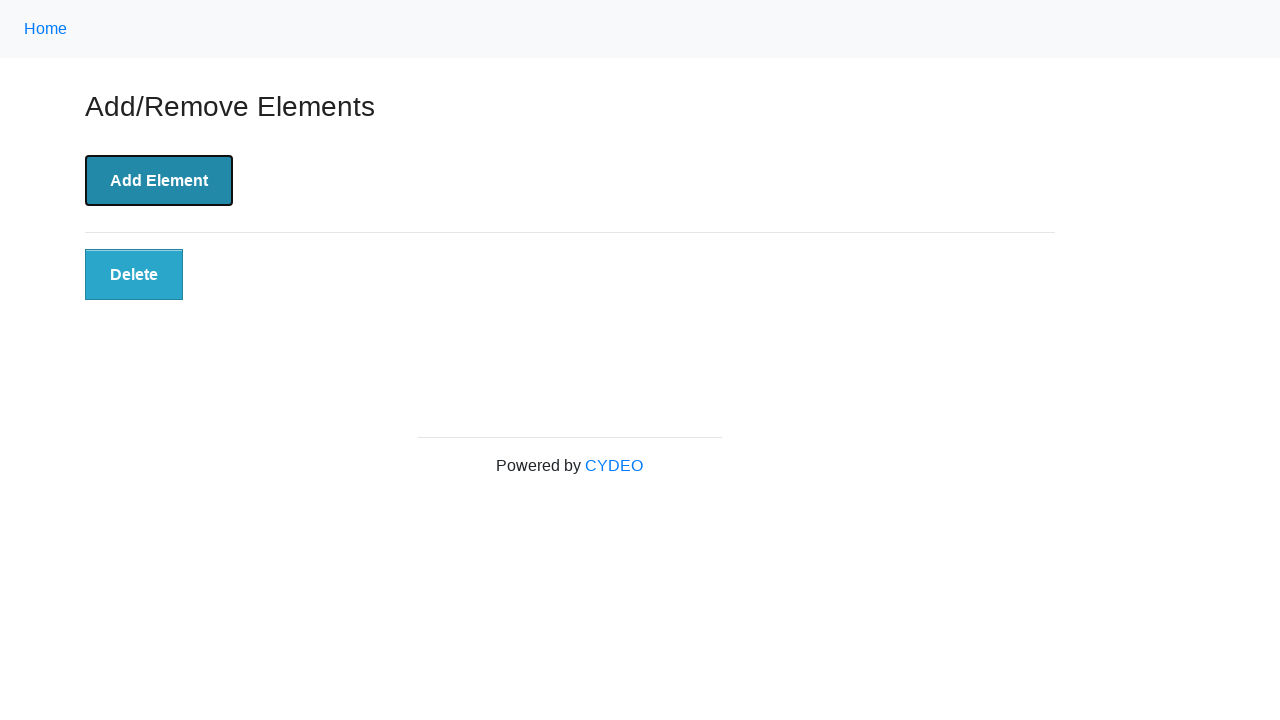

Clicked Delete button to remove element at (134, 275) on button.added-manually
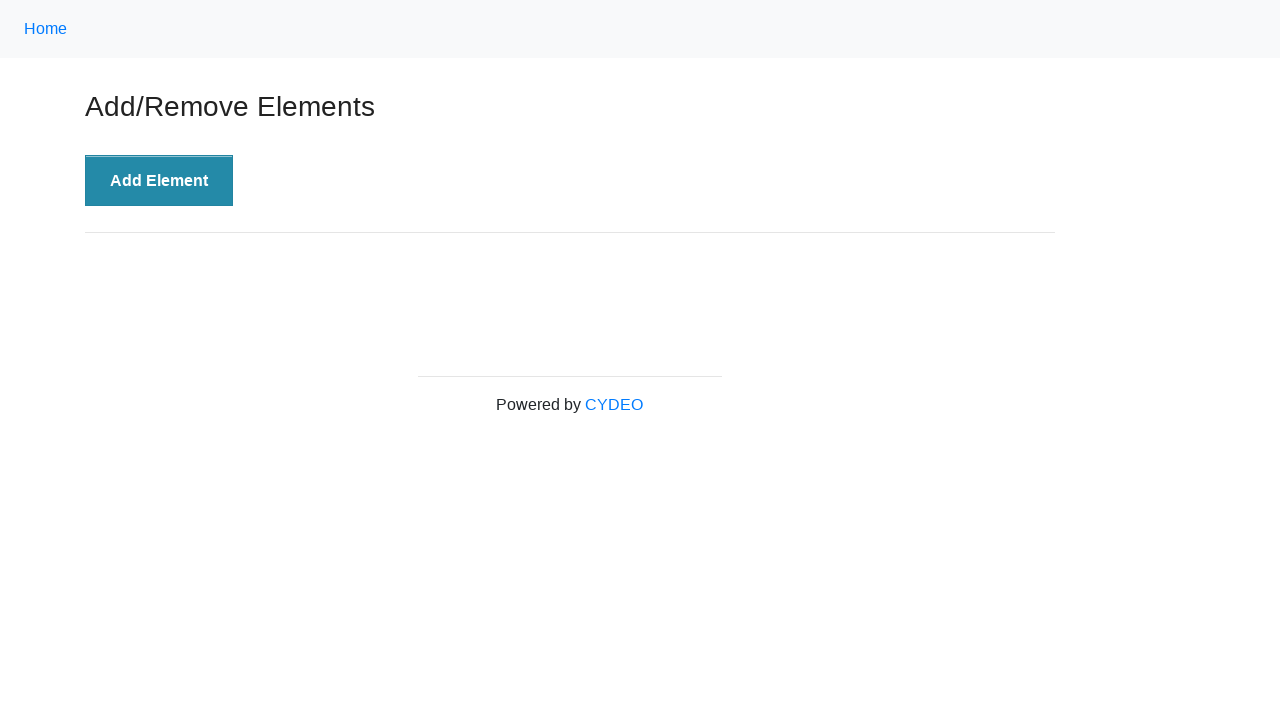

Delete button successfully removed from page
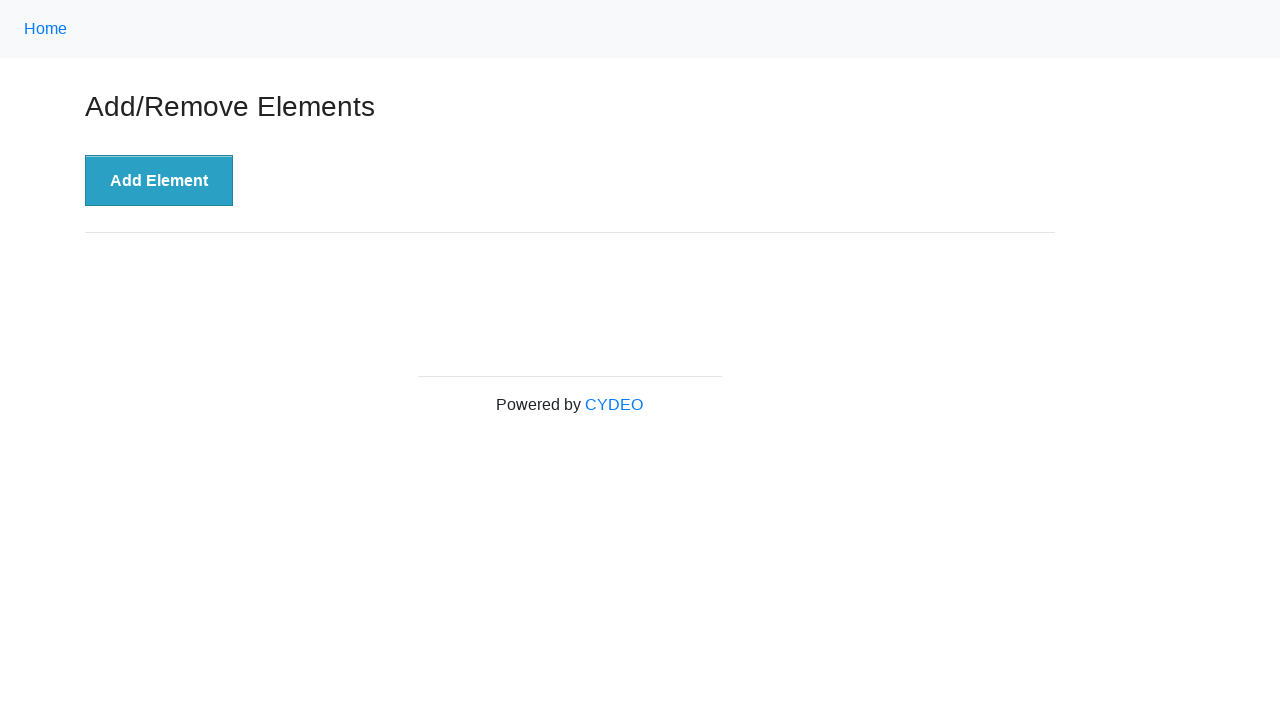

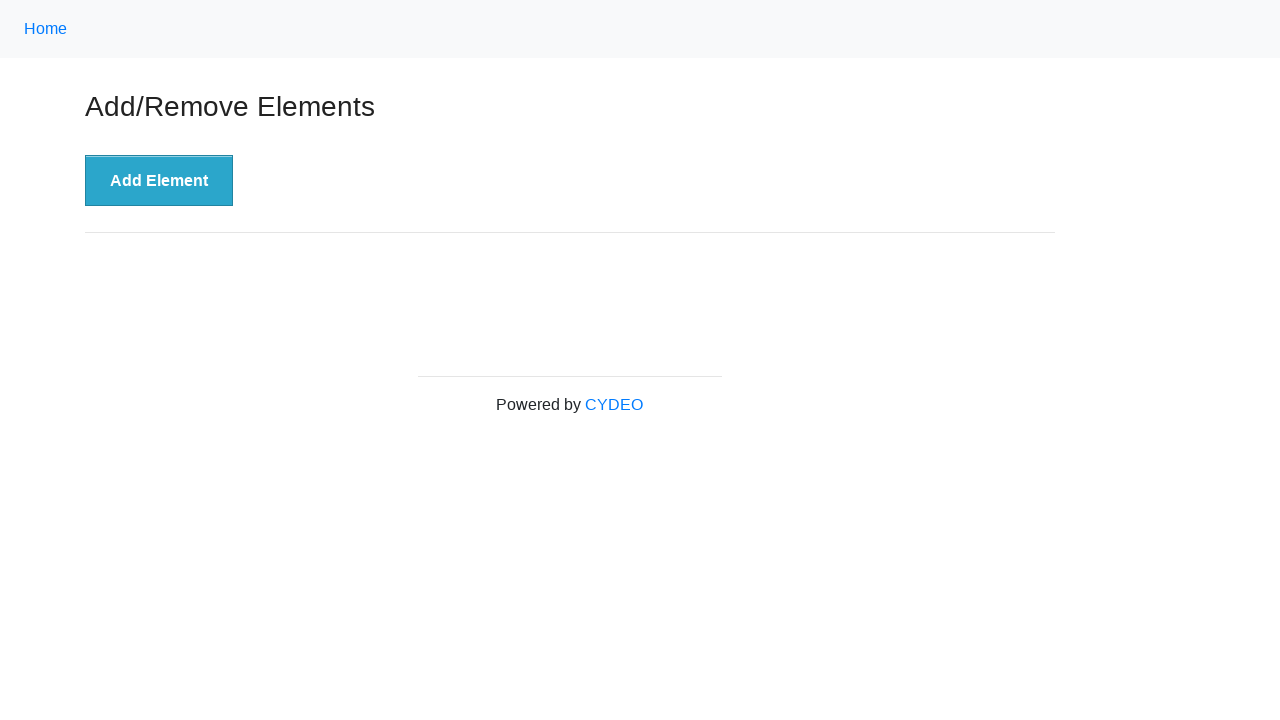